Tests JavaScript prompt alert by clicking the prompt button, entering text into the prompt dialog, accepting it, and verifying the entered text is displayed in the result.

Starting URL: https://the-internet.herokuapp.com/javascript_alerts

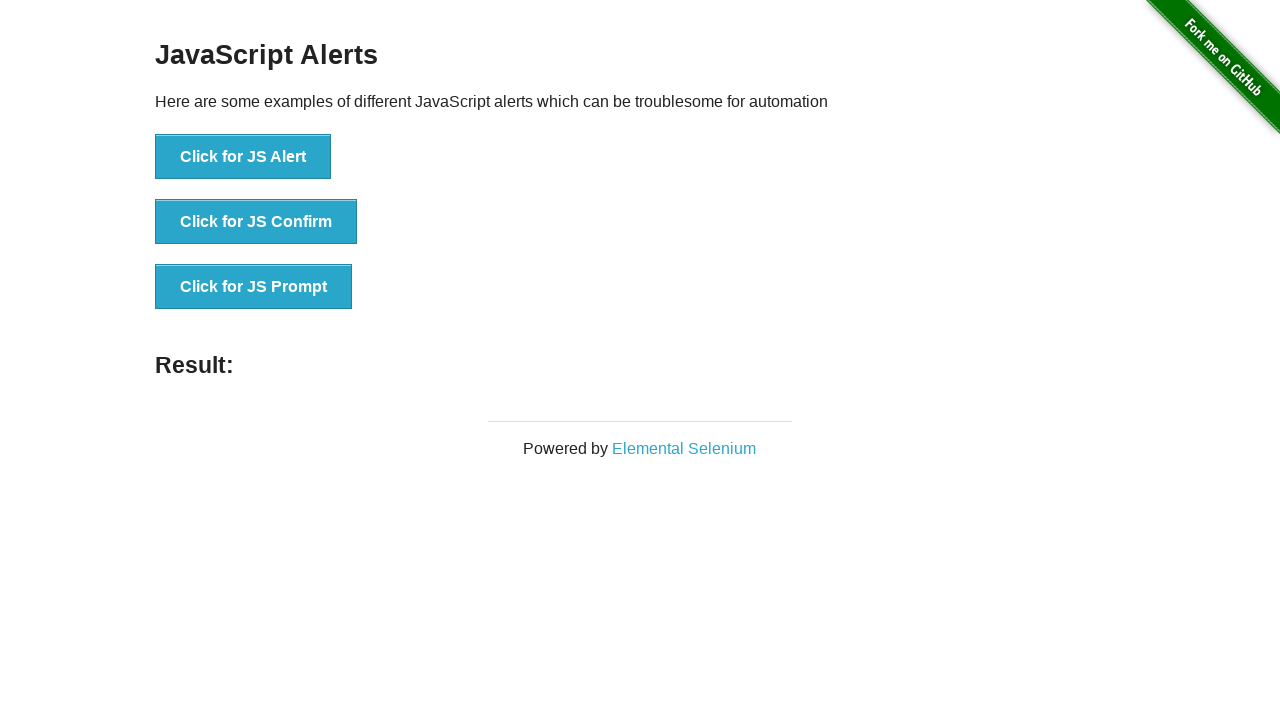

Set up dialog handler to accept prompt with text 'Pramod'
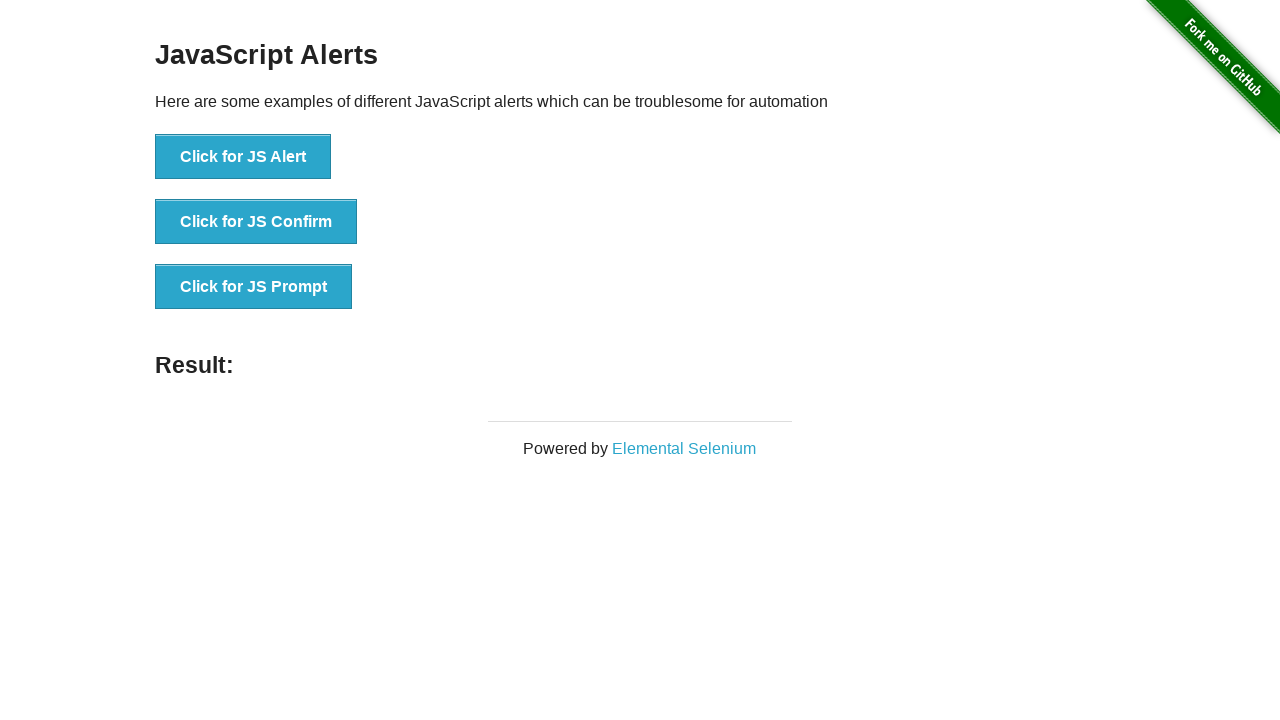

Clicked the JavaScript prompt button at (254, 287) on xpath=//button[@onclick='jsPrompt()']
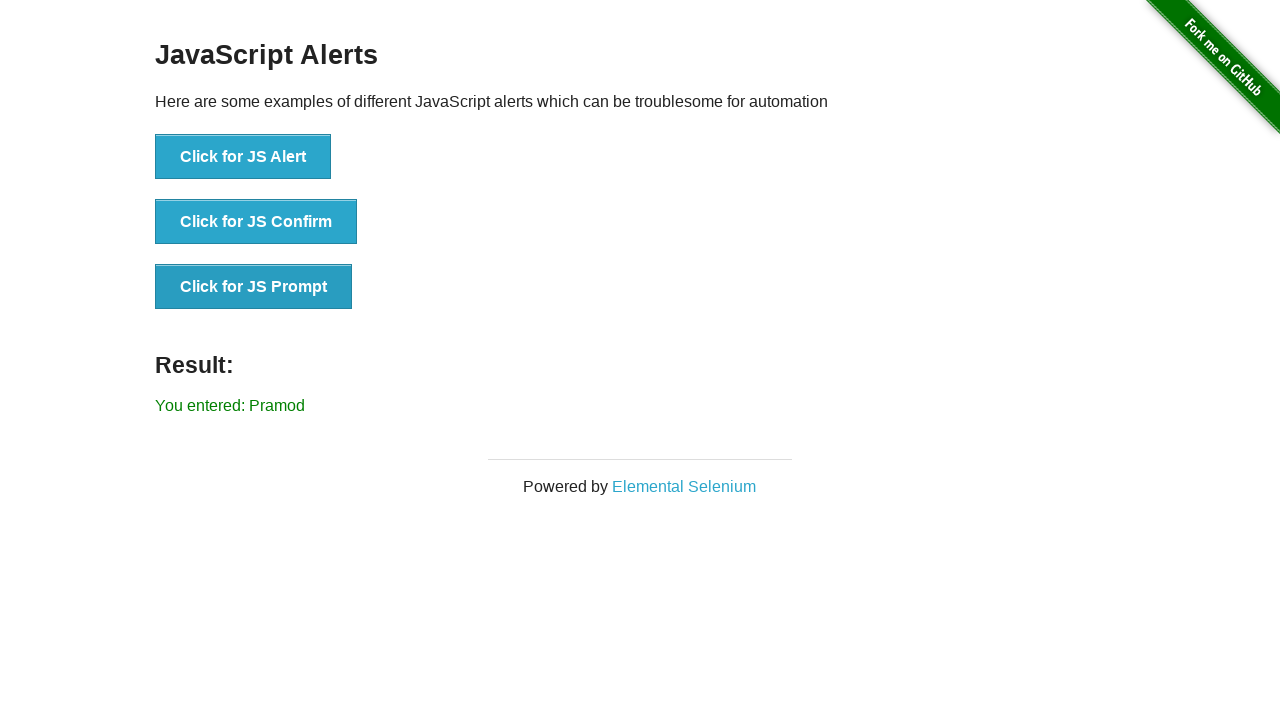

Result element loaded after prompt dialog was accepted
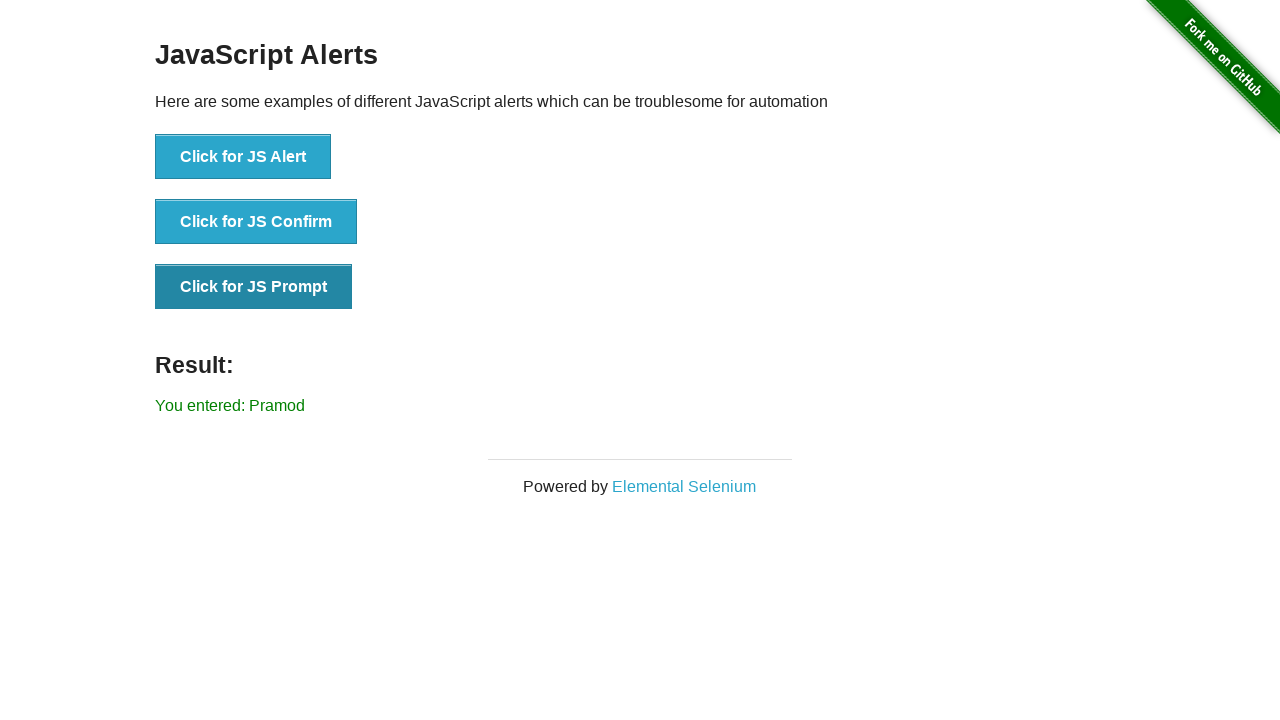

Retrieved result text from the page
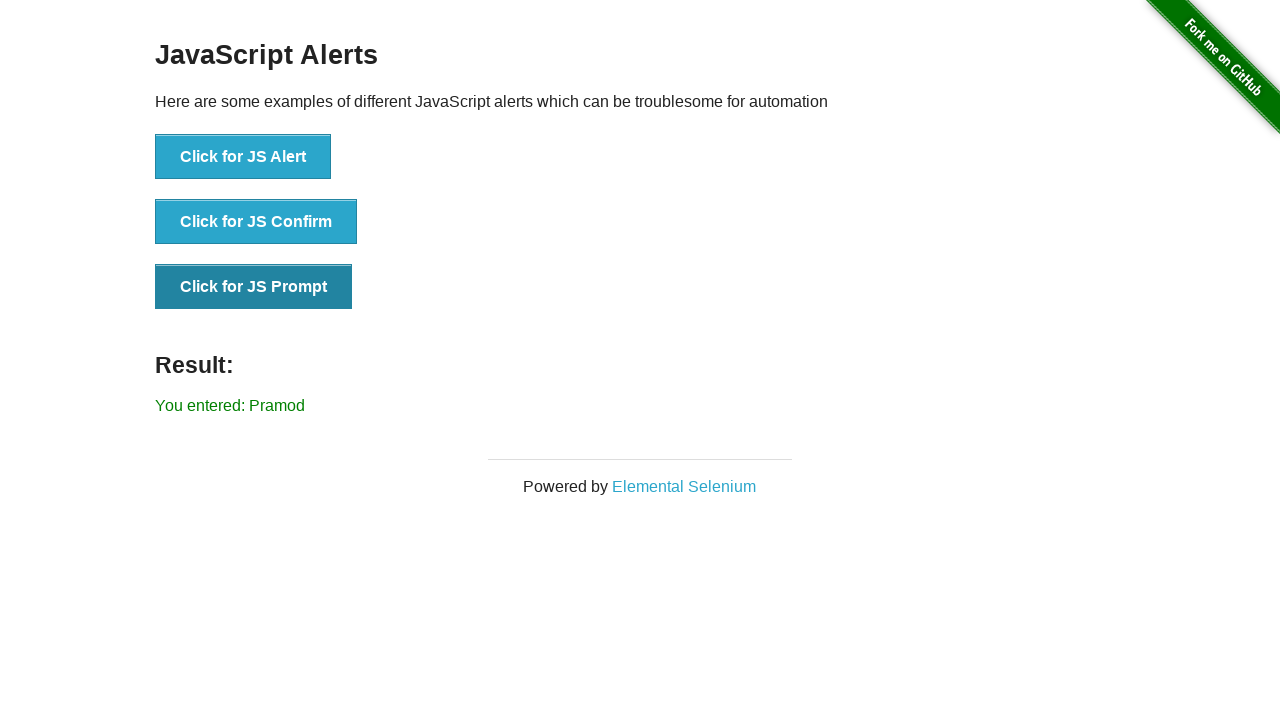

Verified that the entered text 'Pramod' is displayed in the result
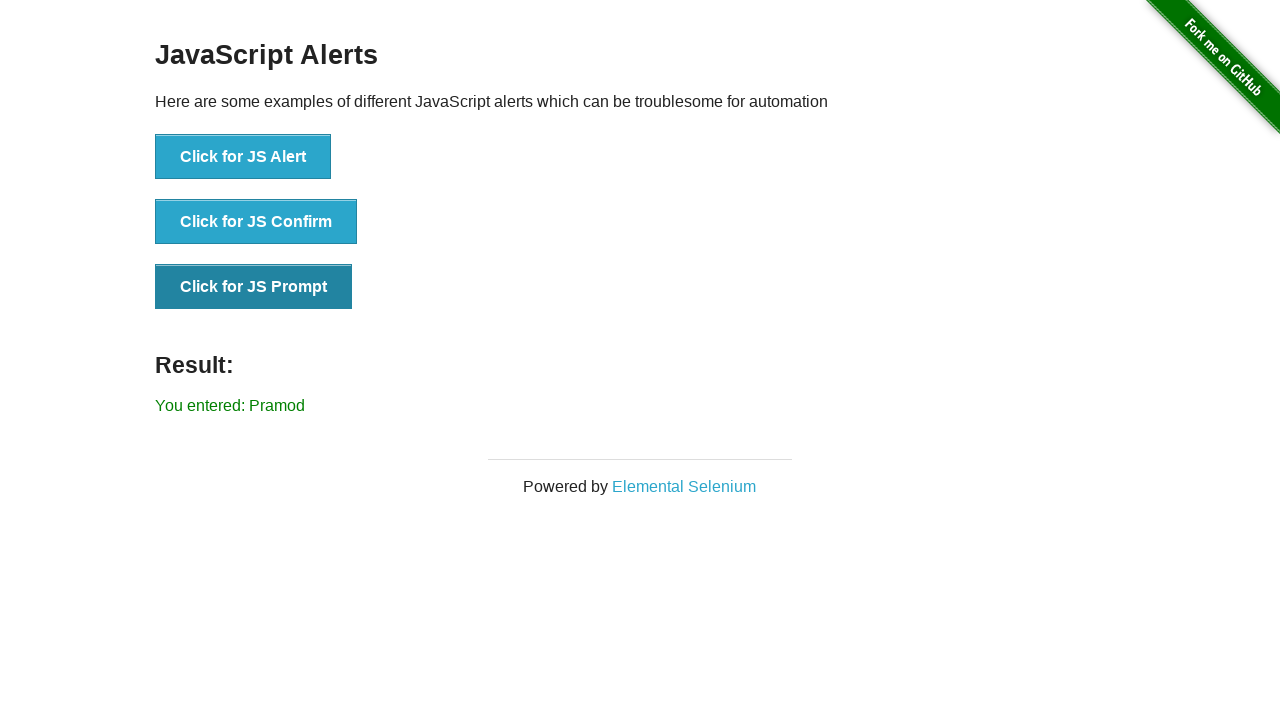

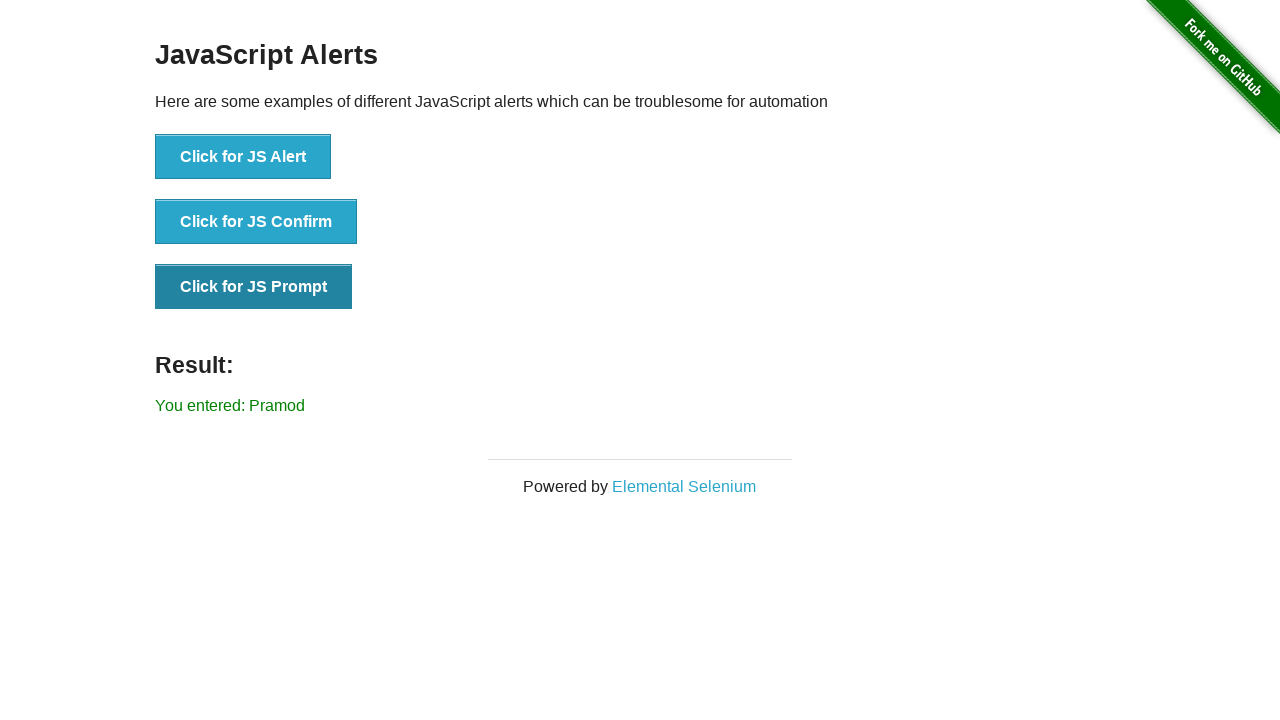